Tests JavaScript prompt dialog handling by clicking a button that triggers a prompt, entering text, and accepting it

Starting URL: https://the-internet.herokuapp.com/javascript_alerts

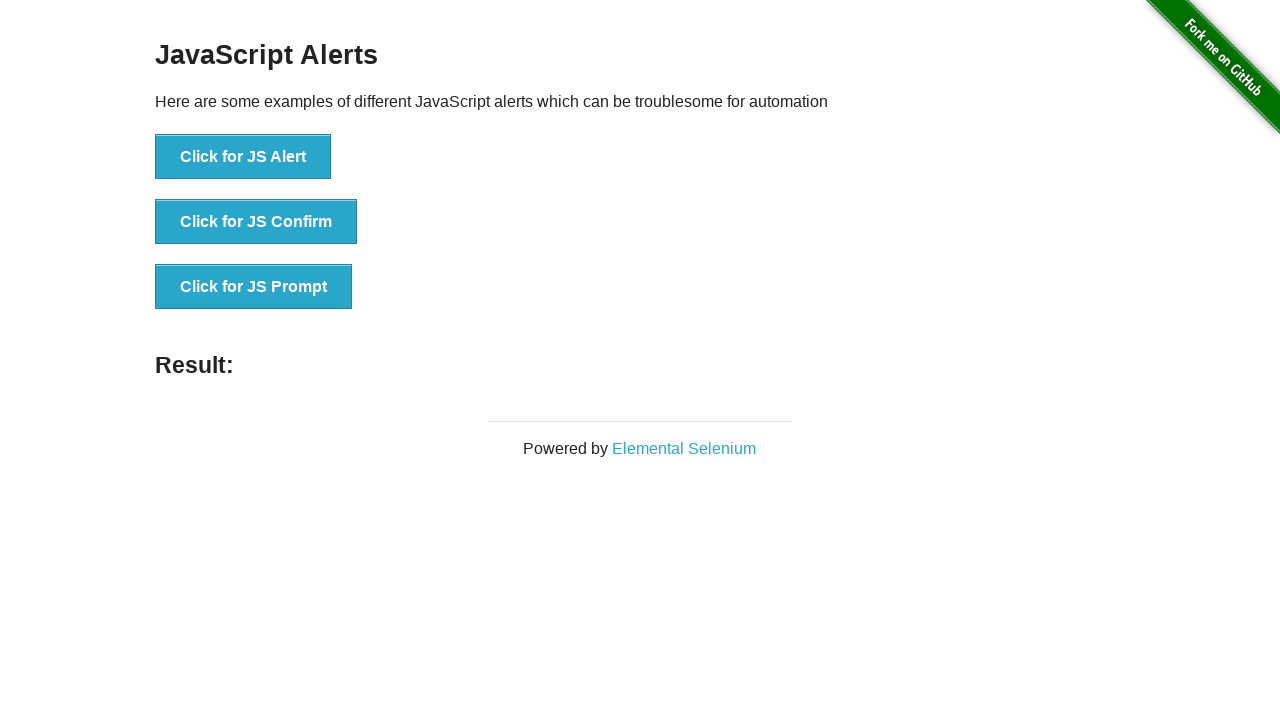

Set up dialog handler to accept prompt with text 'Playwright Test'
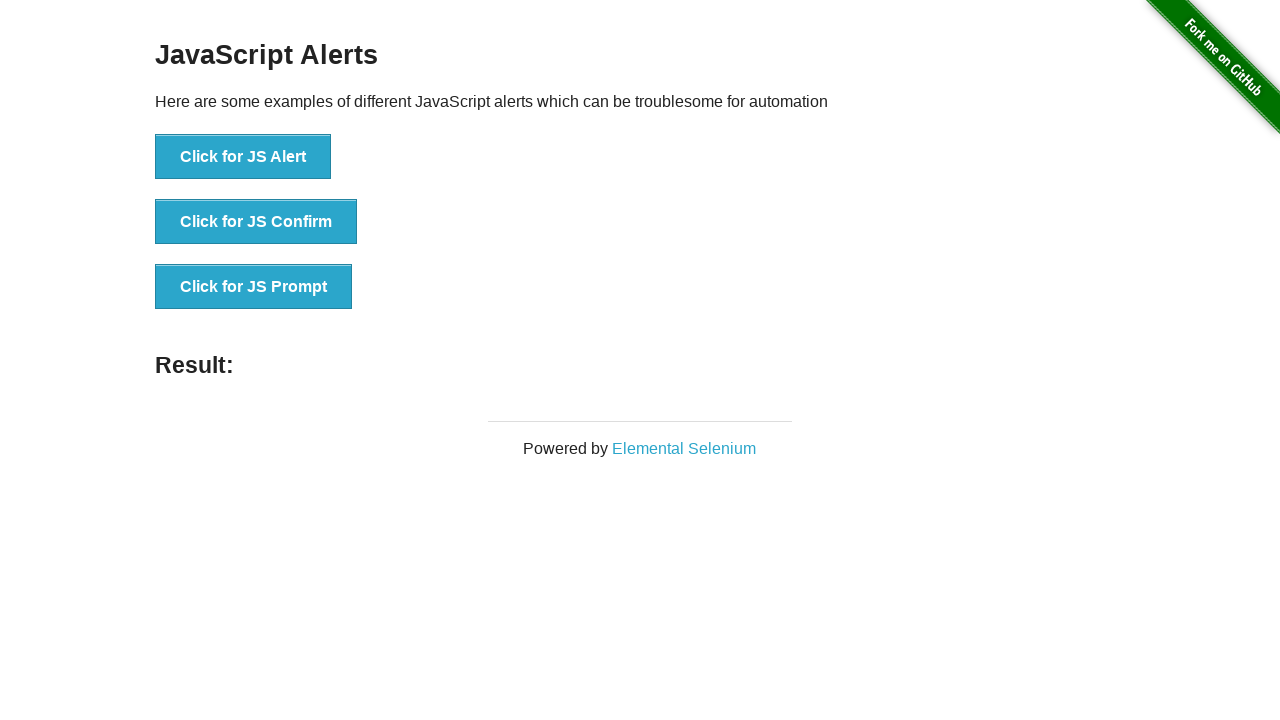

Clicked 'Click for JS Prompt' button to trigger JavaScript prompt dialog at (254, 287) on text="Click for JS Prompt"
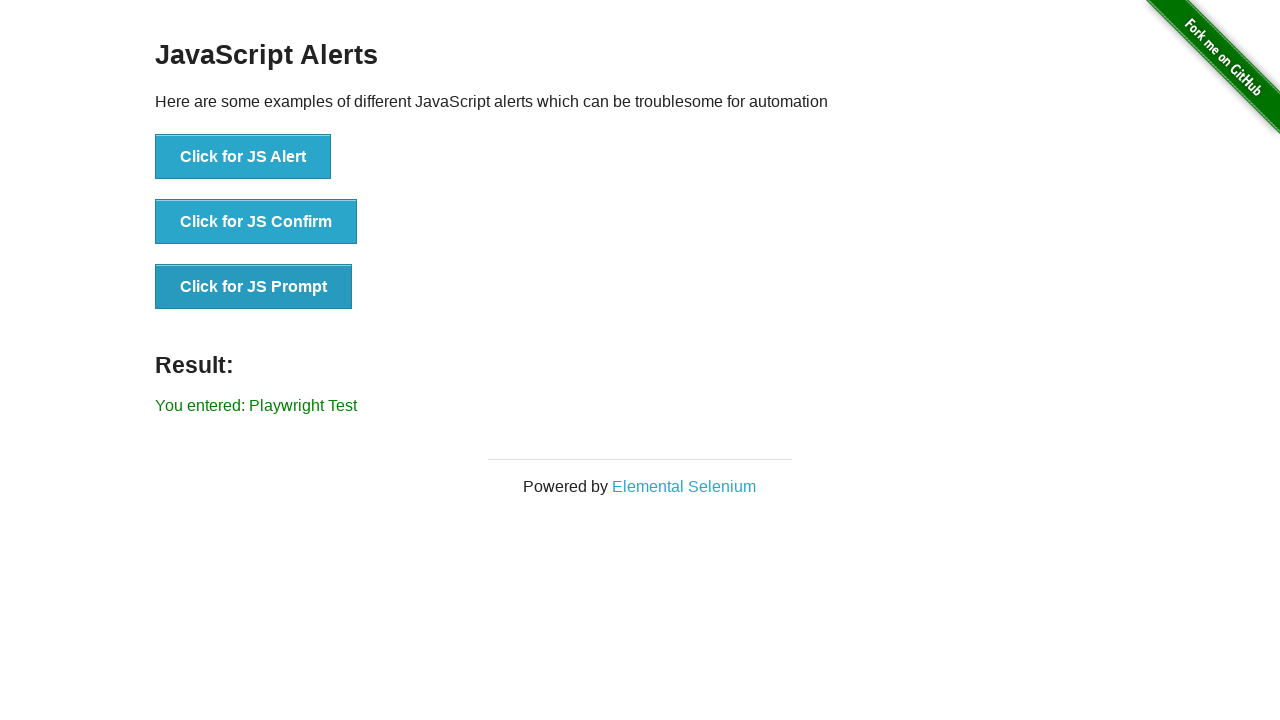

Result element appeared confirming prompt was handled successfully
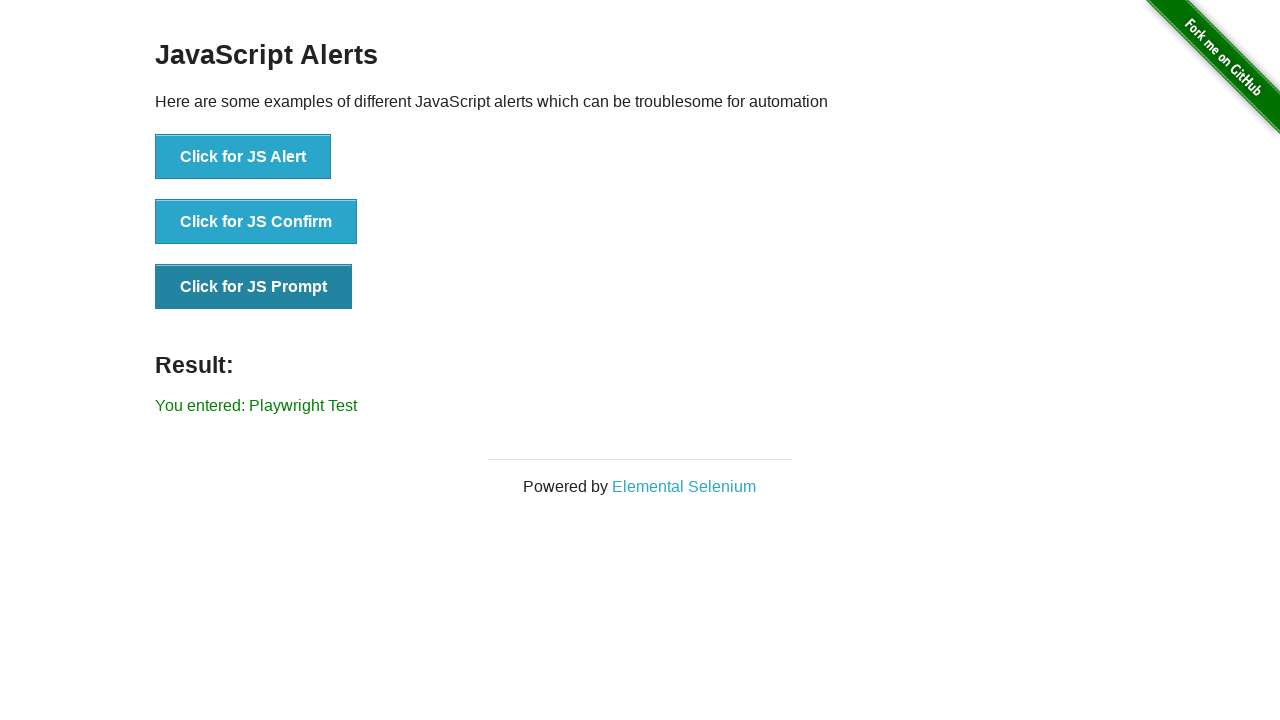

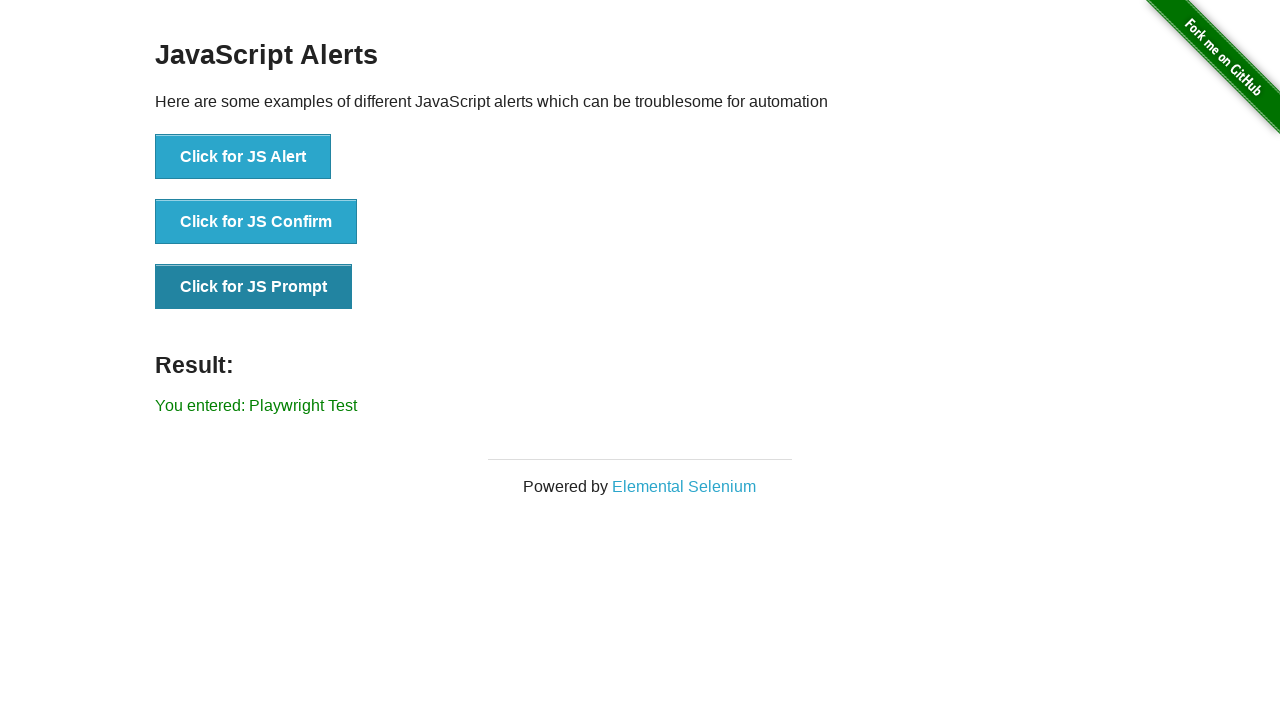